Tests adding todo items to the list by filling the input and pressing Enter, verifying that items appear in the list

Starting URL: https://demo.playwright.dev/todomvc

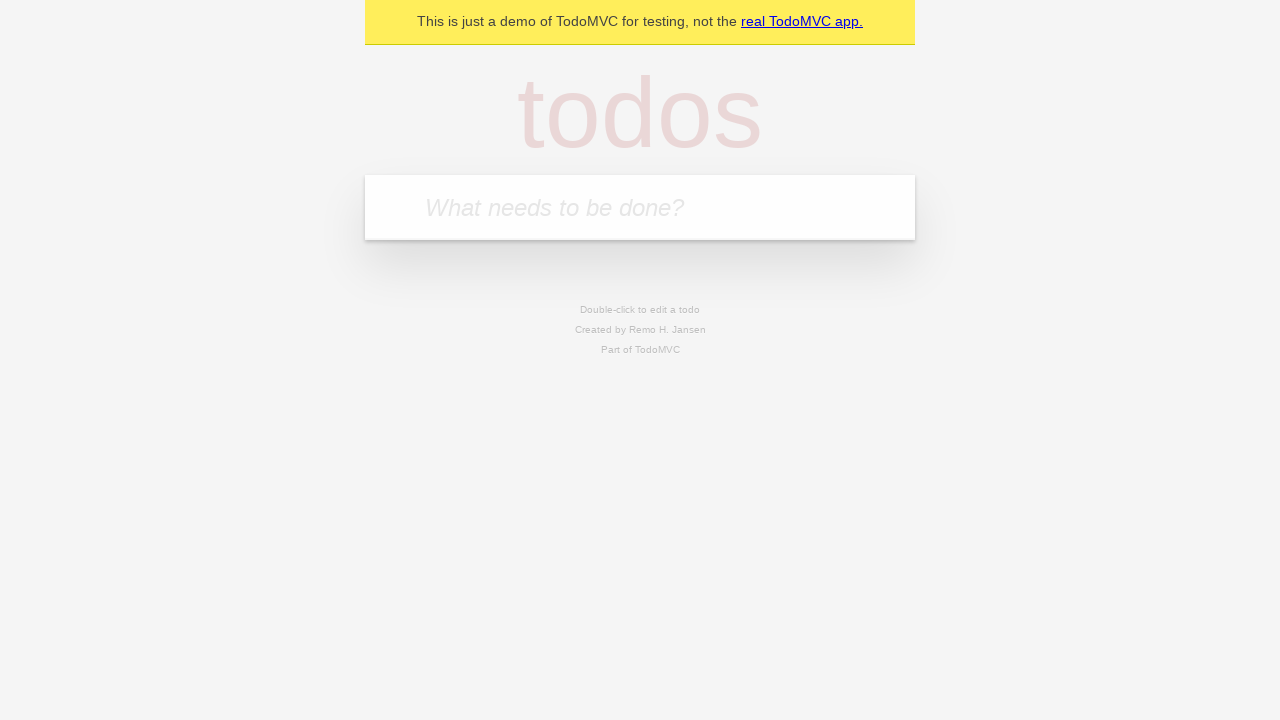

Filled todo input with 'buy some cheese' on internal:attr=[placeholder="What needs to be done?"i]
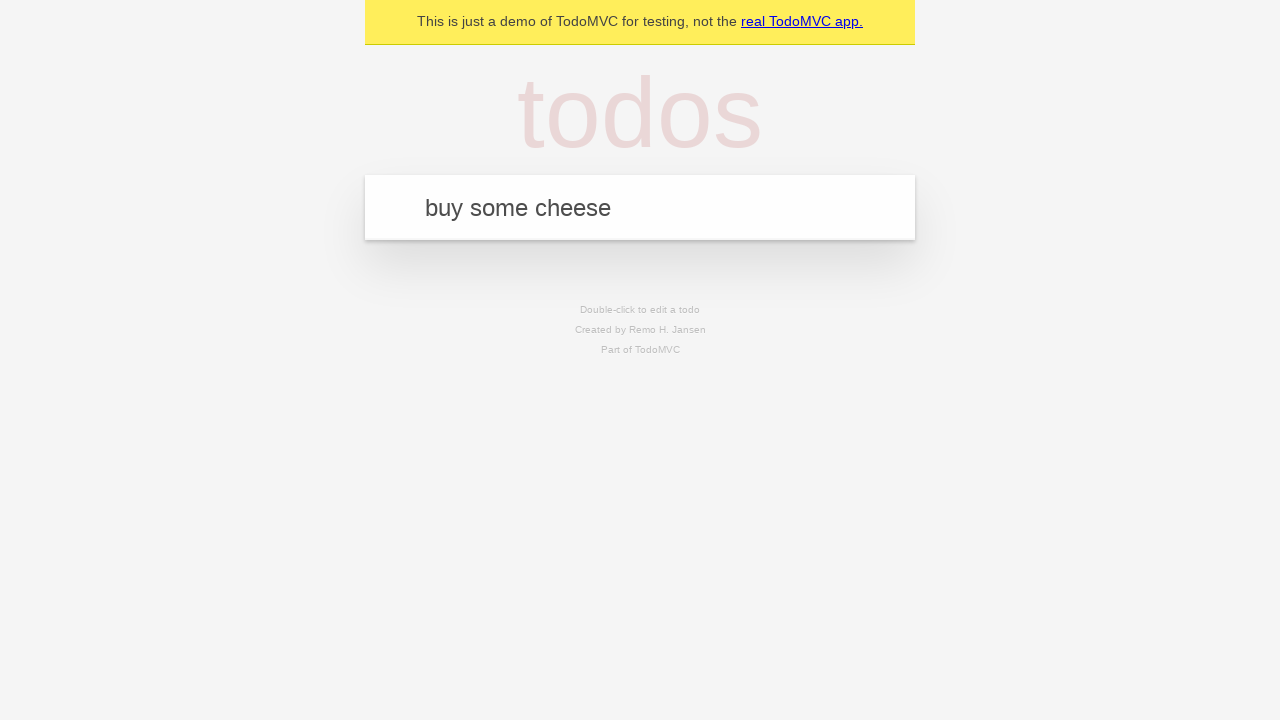

Pressed Enter to add first todo item on internal:attr=[placeholder="What needs to be done?"i]
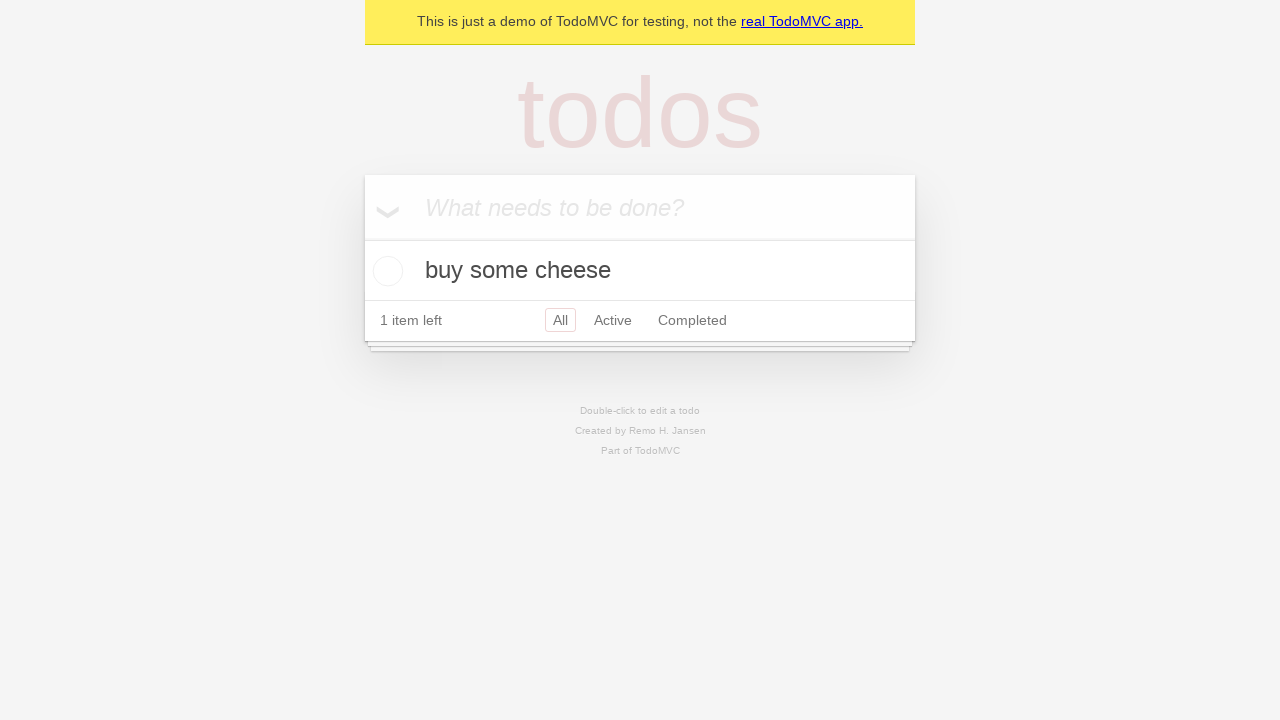

First todo item appeared in the list
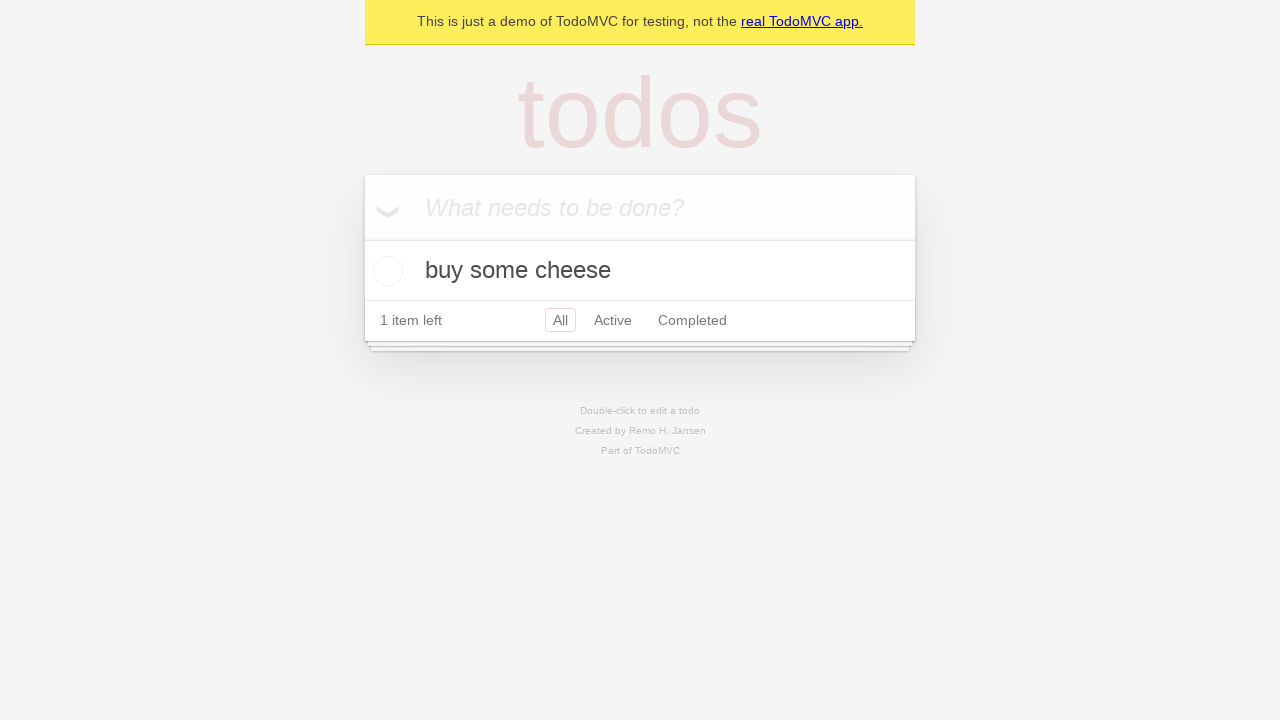

Filled todo input with 'feed the cat' on internal:attr=[placeholder="What needs to be done?"i]
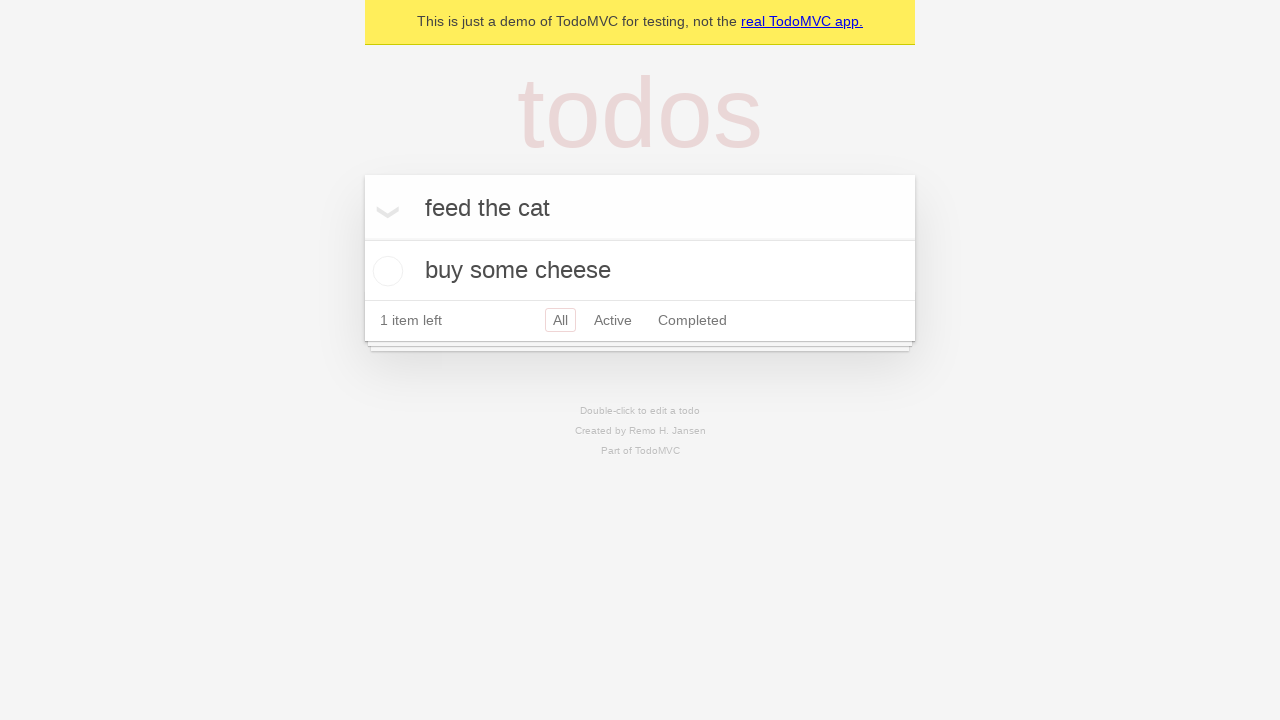

Pressed Enter to add second todo item on internal:attr=[placeholder="What needs to be done?"i]
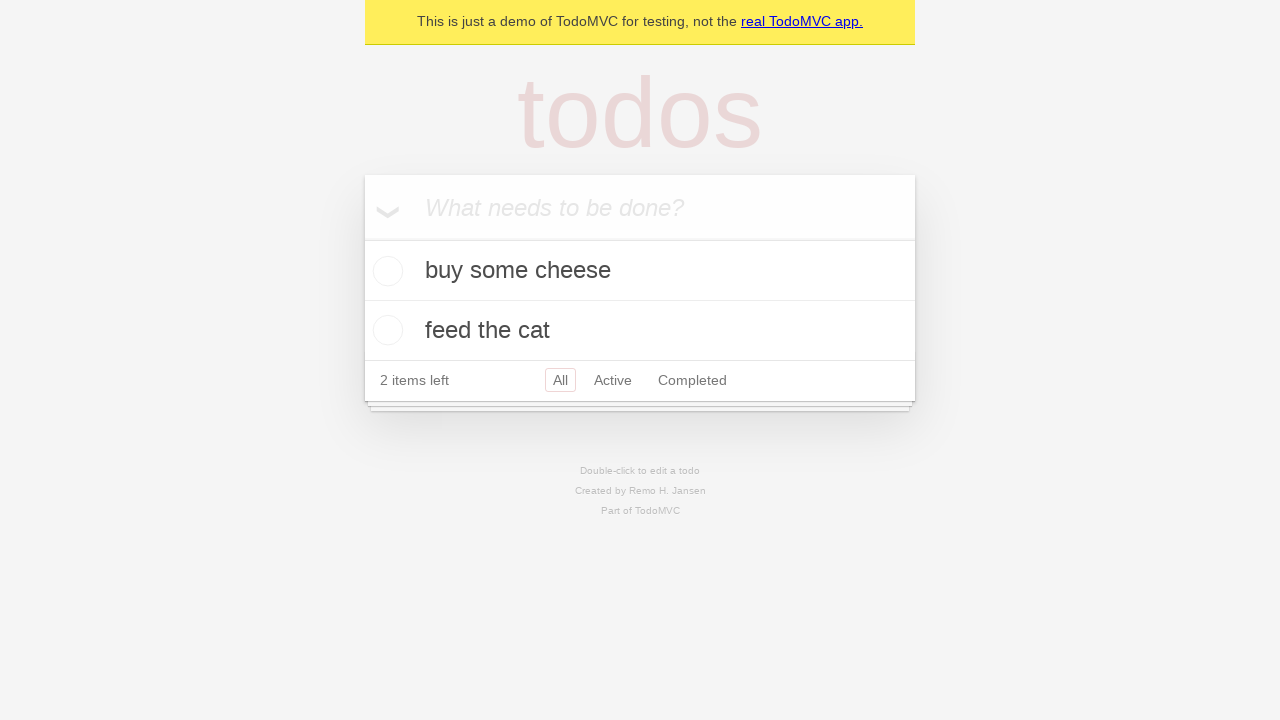

Verified both todo items are visible in the list
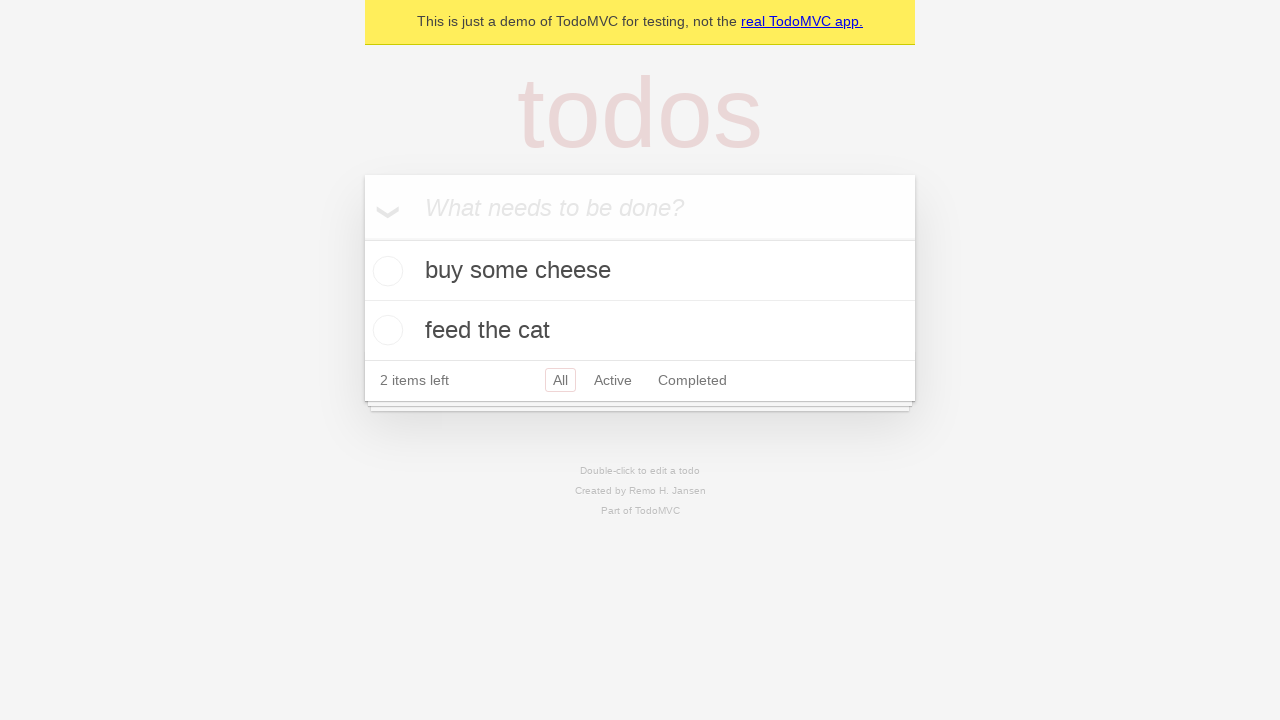

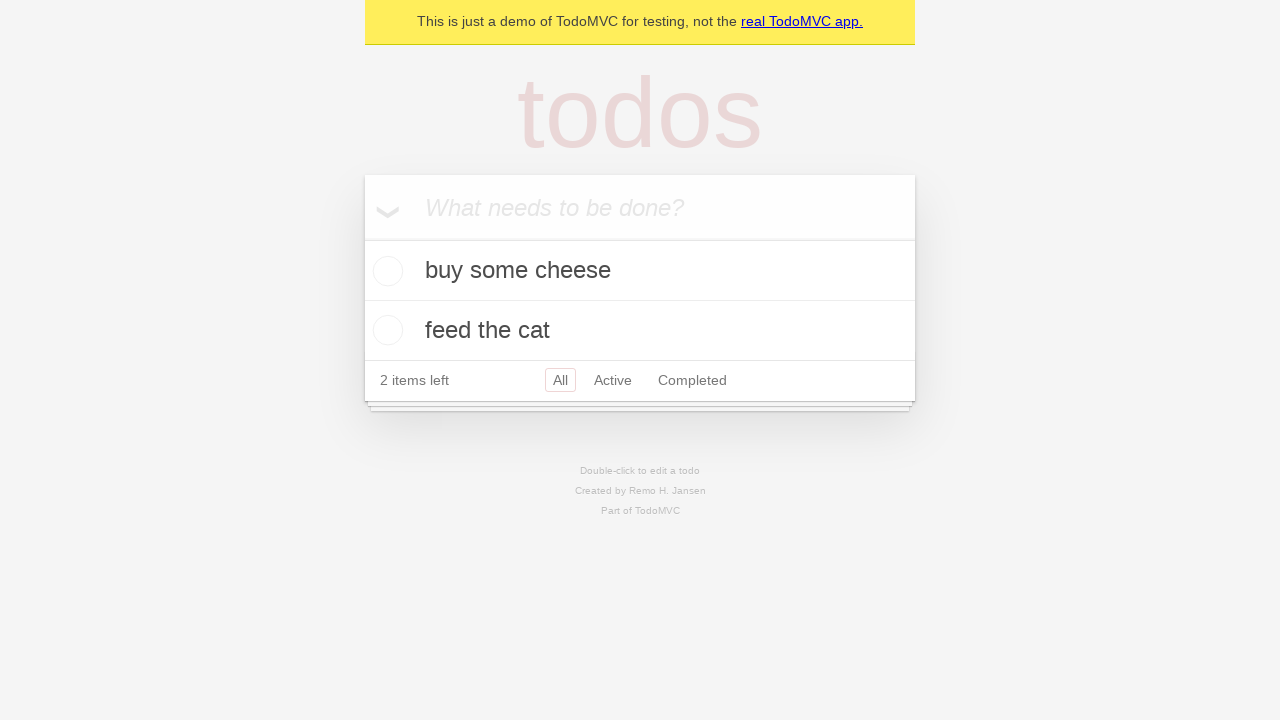